Tests the contact form by filling in email, name, and message fields and submitting the form

Starting URL: https://www.demoblaze.com/

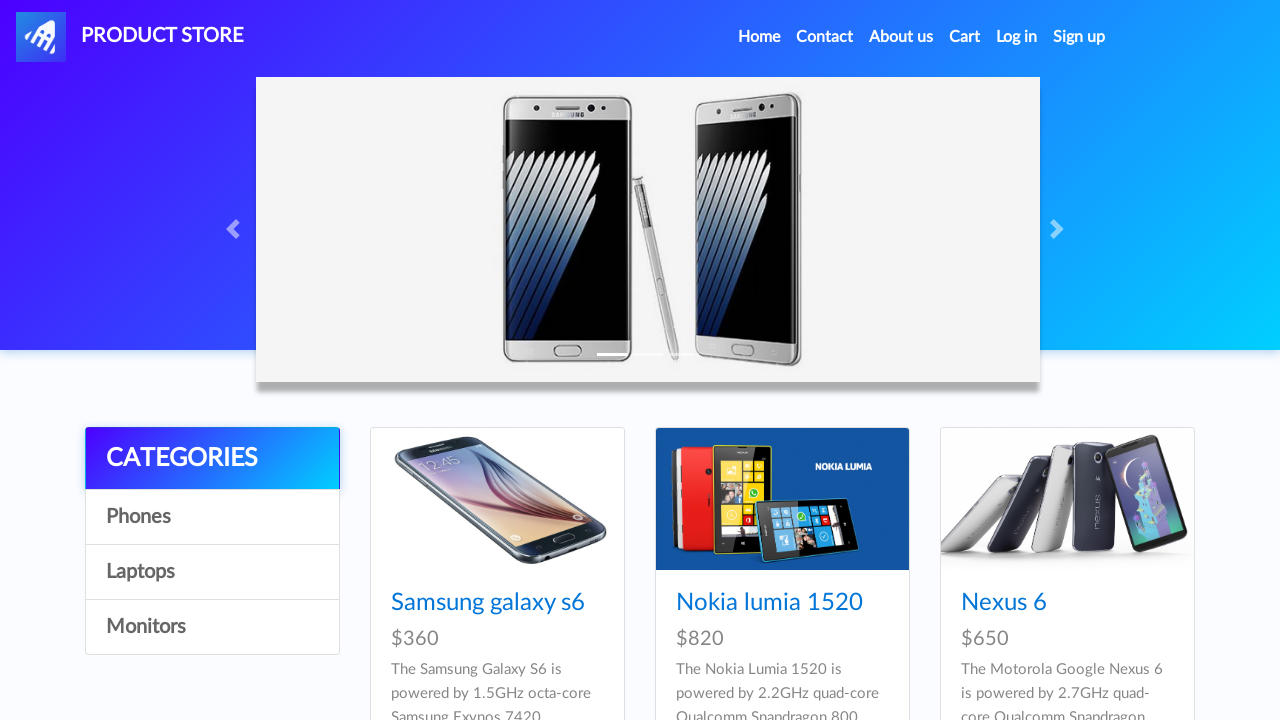

Clicked on Contact menu at (825, 37) on a:has-text('Contact')
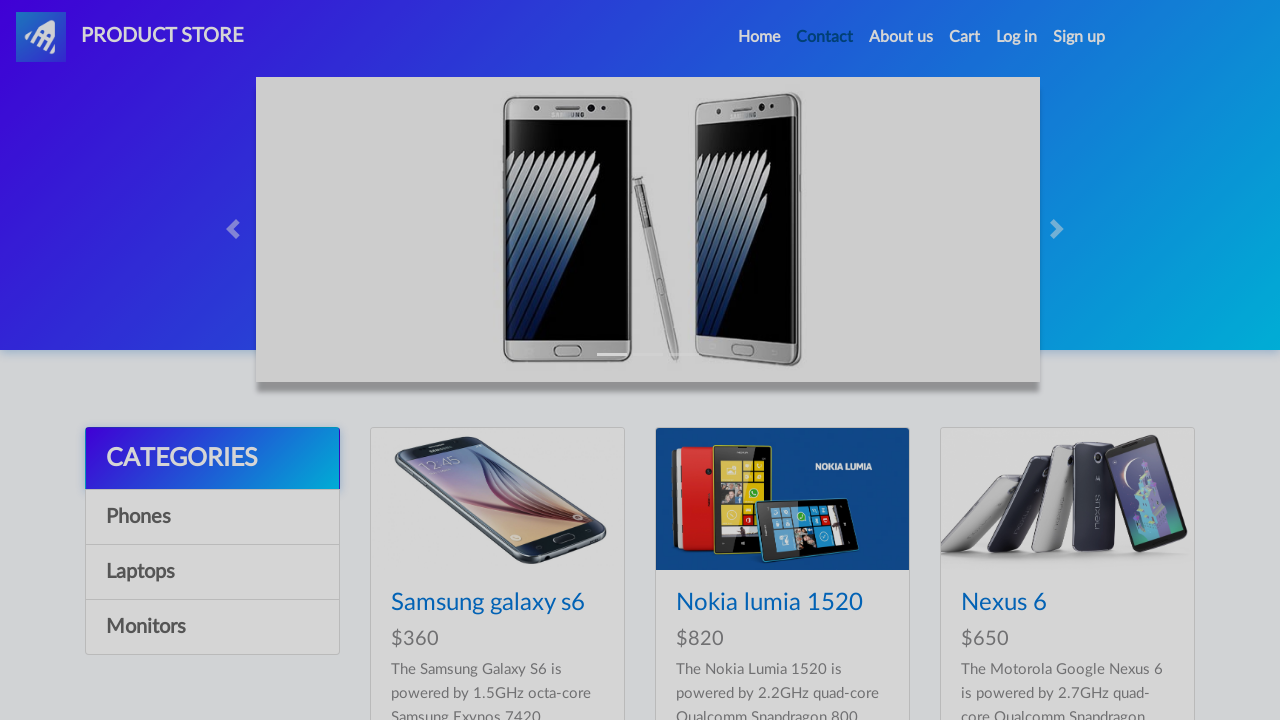

Contact modal appeared with recipient email field
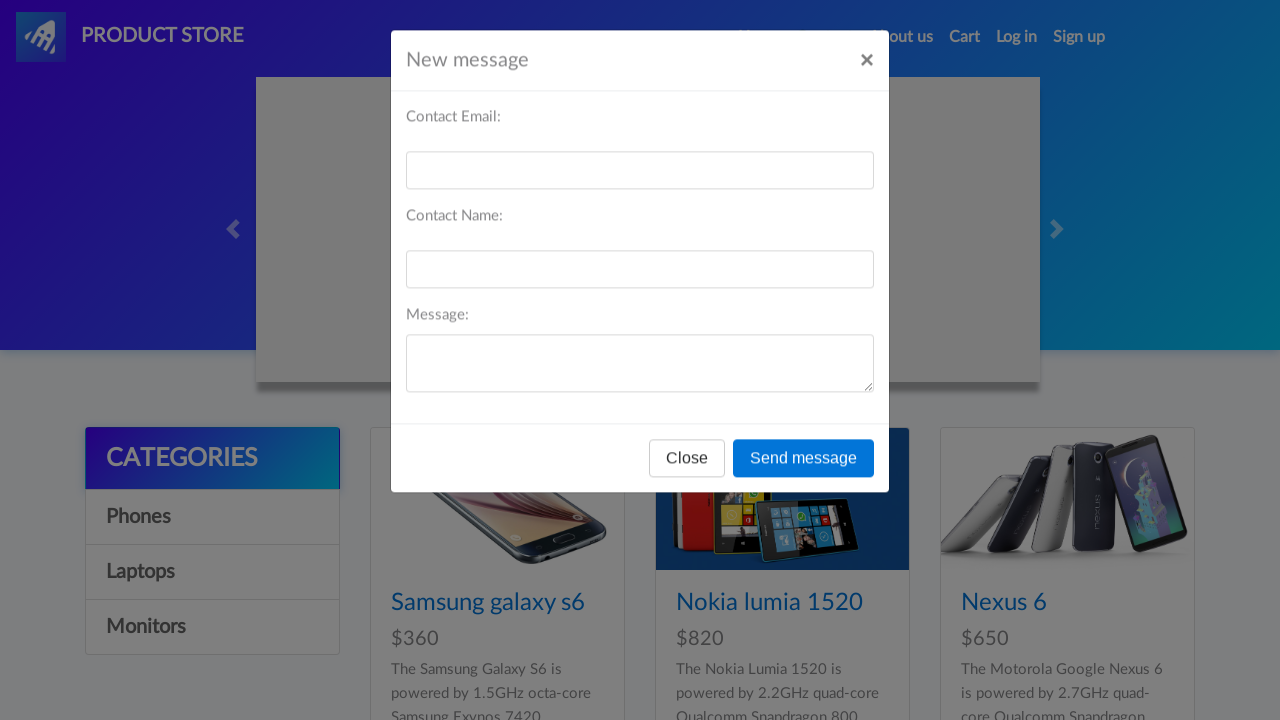

Filled in contact email field with 'johndoe2024@example.com' on #recipient-email
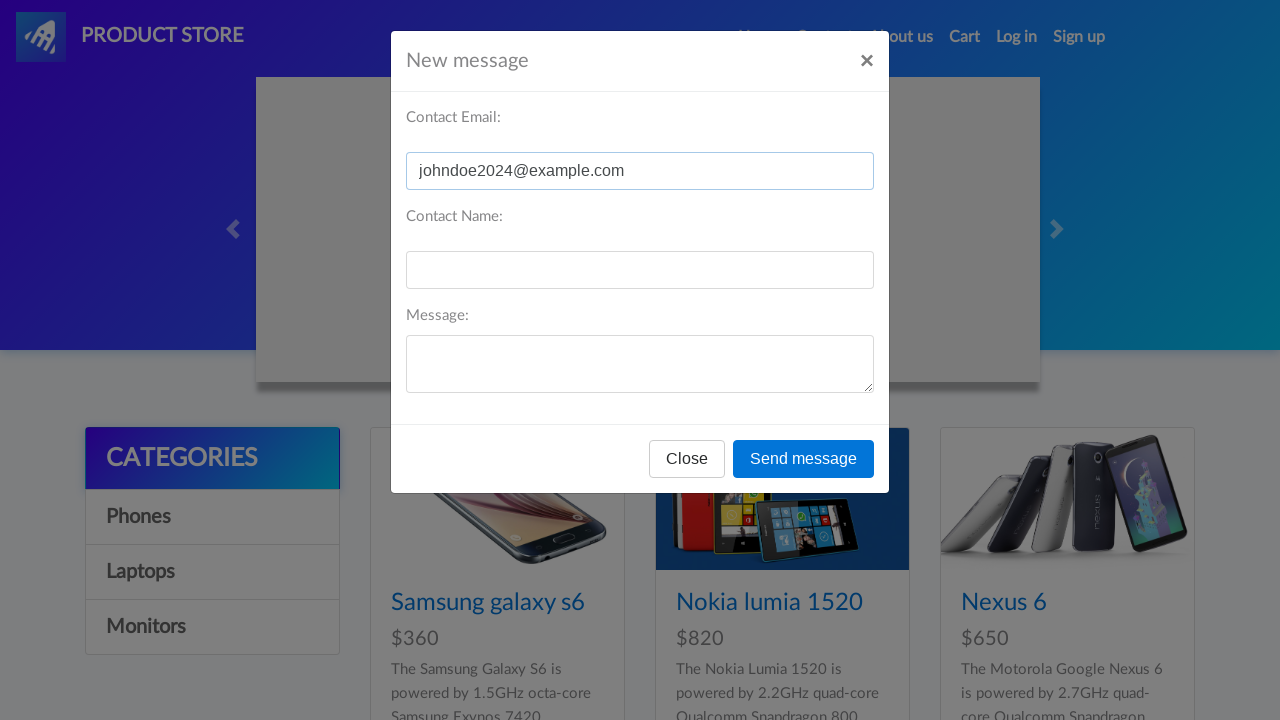

Filled in contact name field with 'John Doe' on #recipient-name
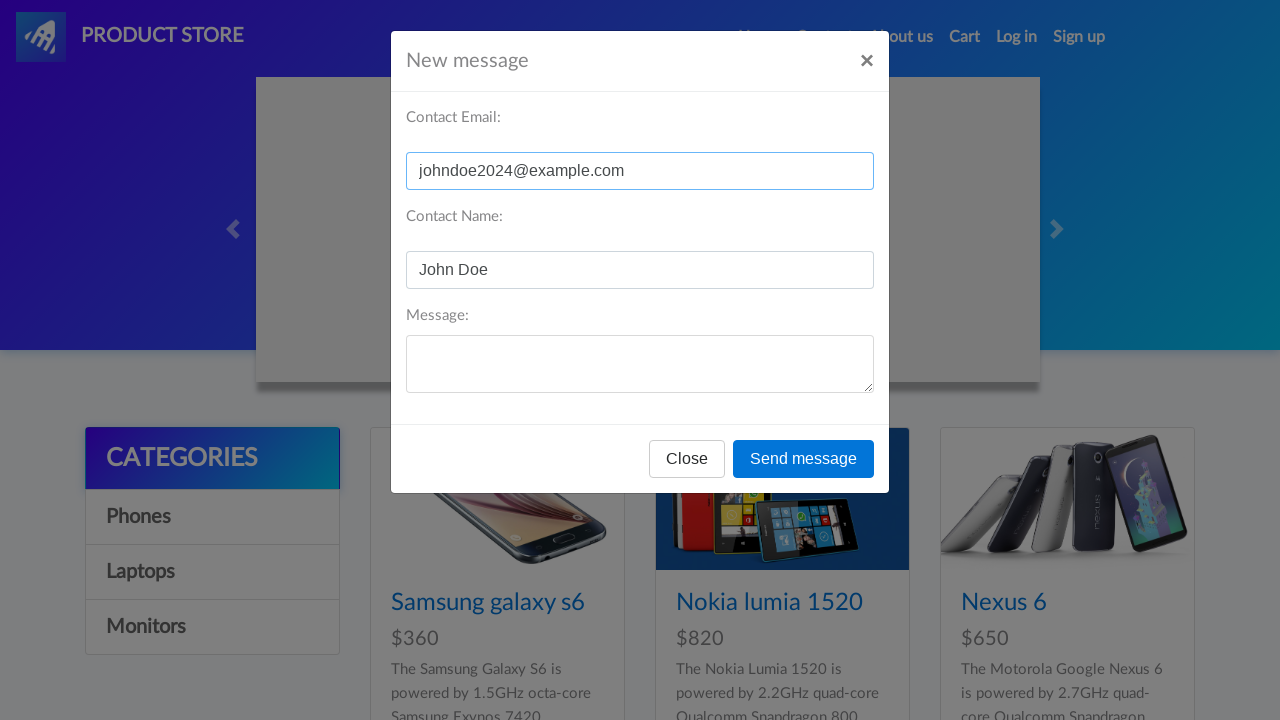

Filled in message field with product inquiry on #message-text
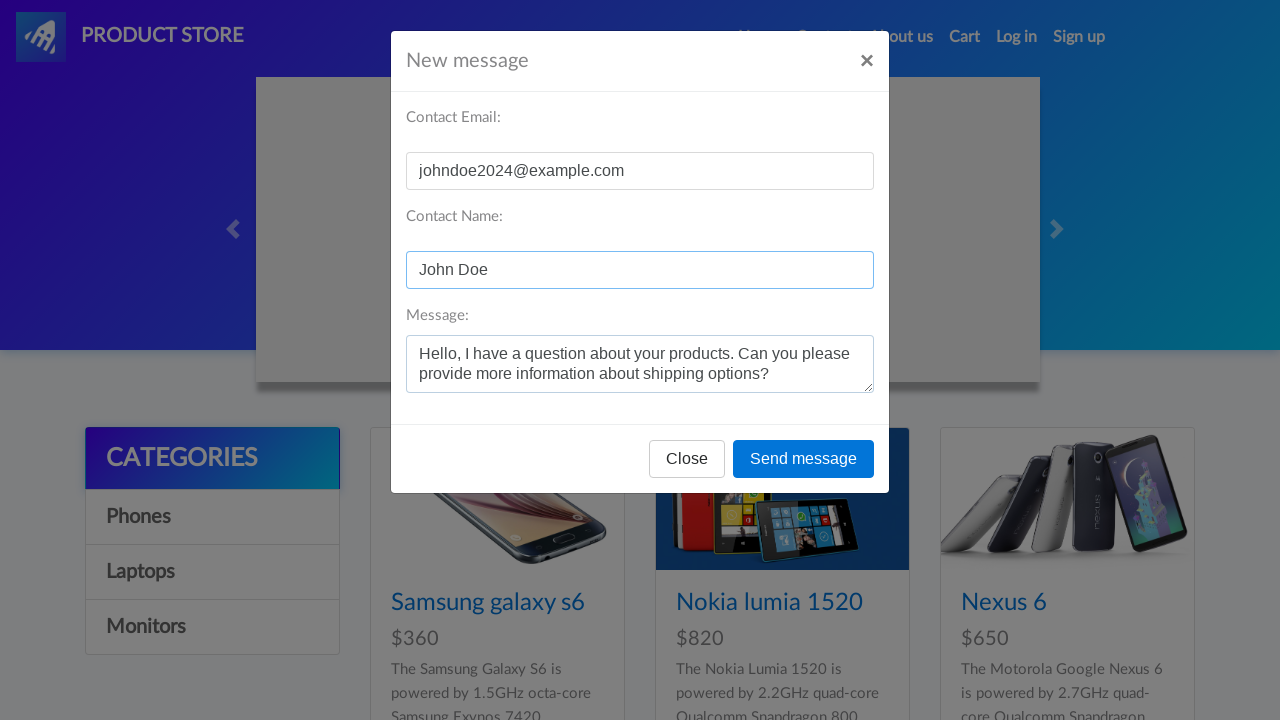

Clicked Send message button to submit contact form at (804, 459) on button:has-text('Send message')
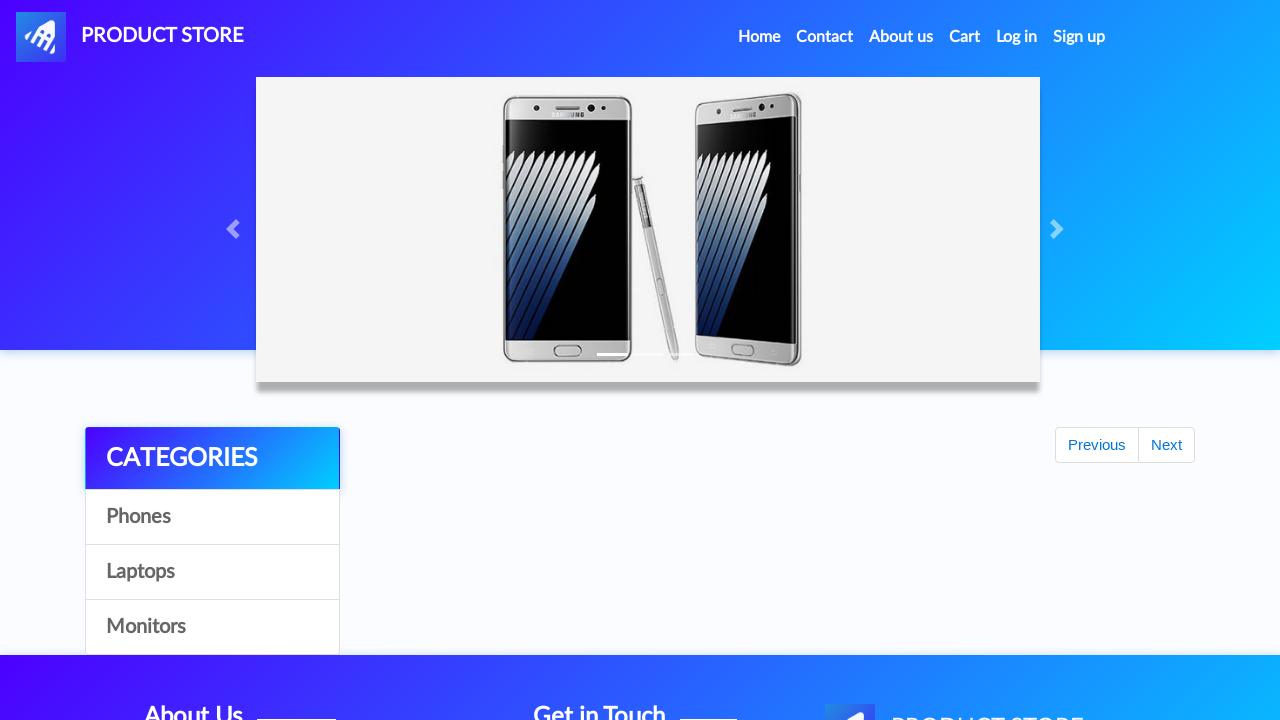

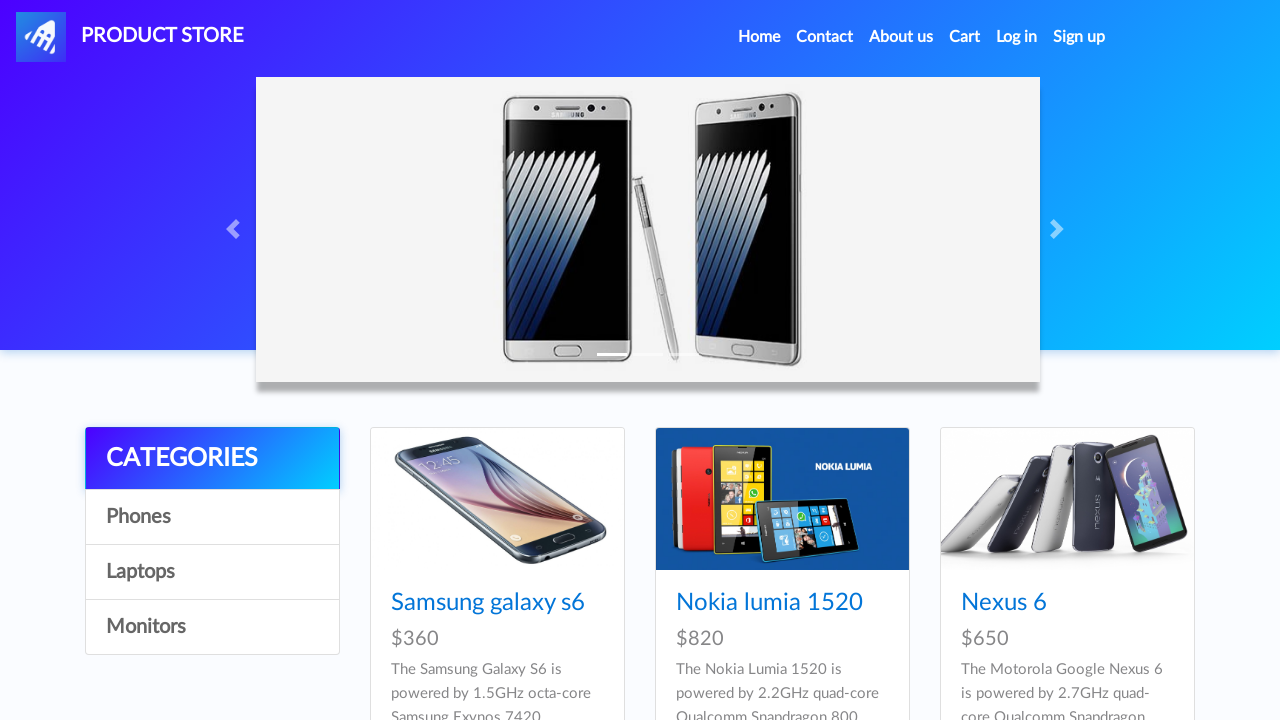